Tests date picker functionality by opening a calendar, navigating to a specific month/year (April 2026), and selecting a specific date (15th)

Starting URL: https://testautomationpractice.blogspot.com/

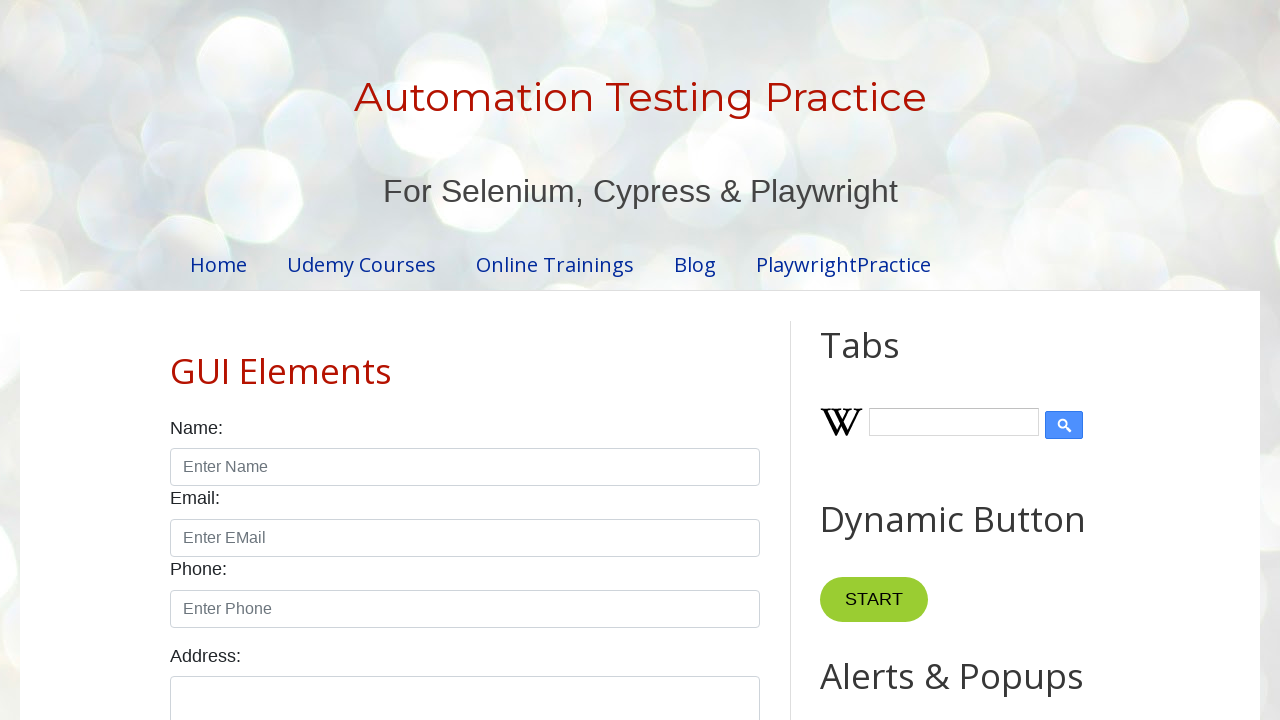

Clicked date picker to open calendar at (515, 360) on #datepicker
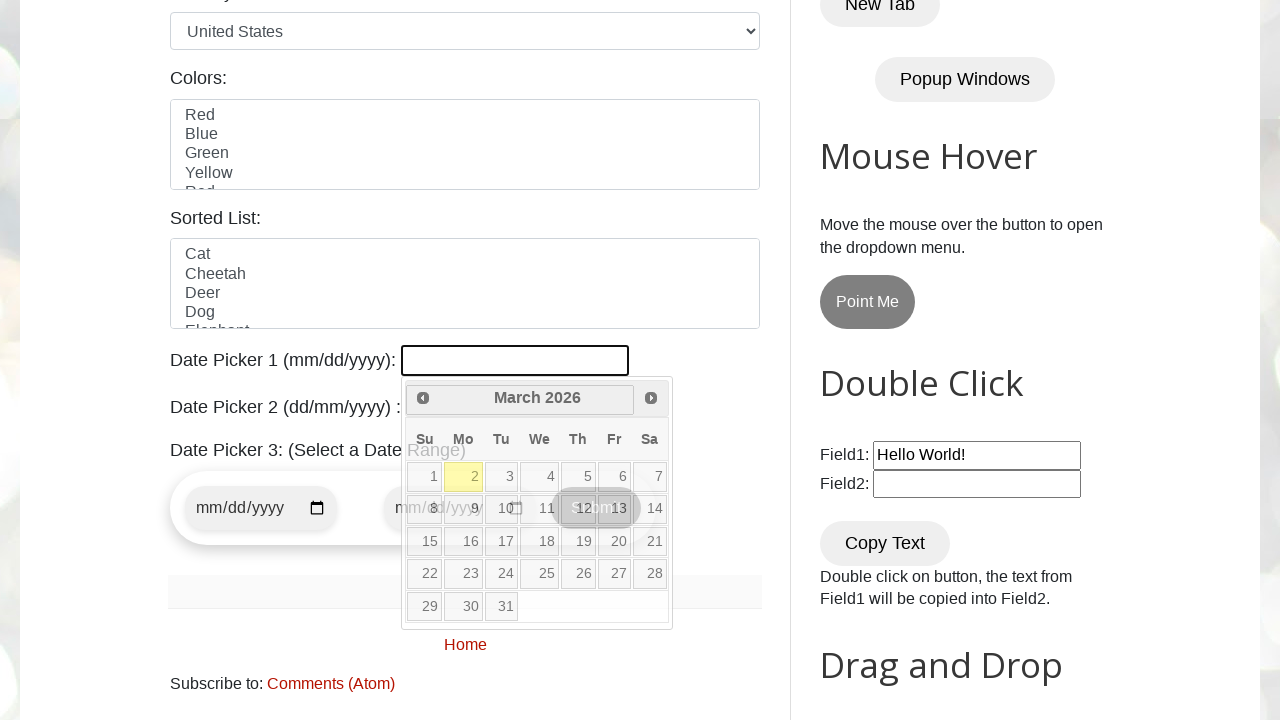

Retrieved current year from date picker
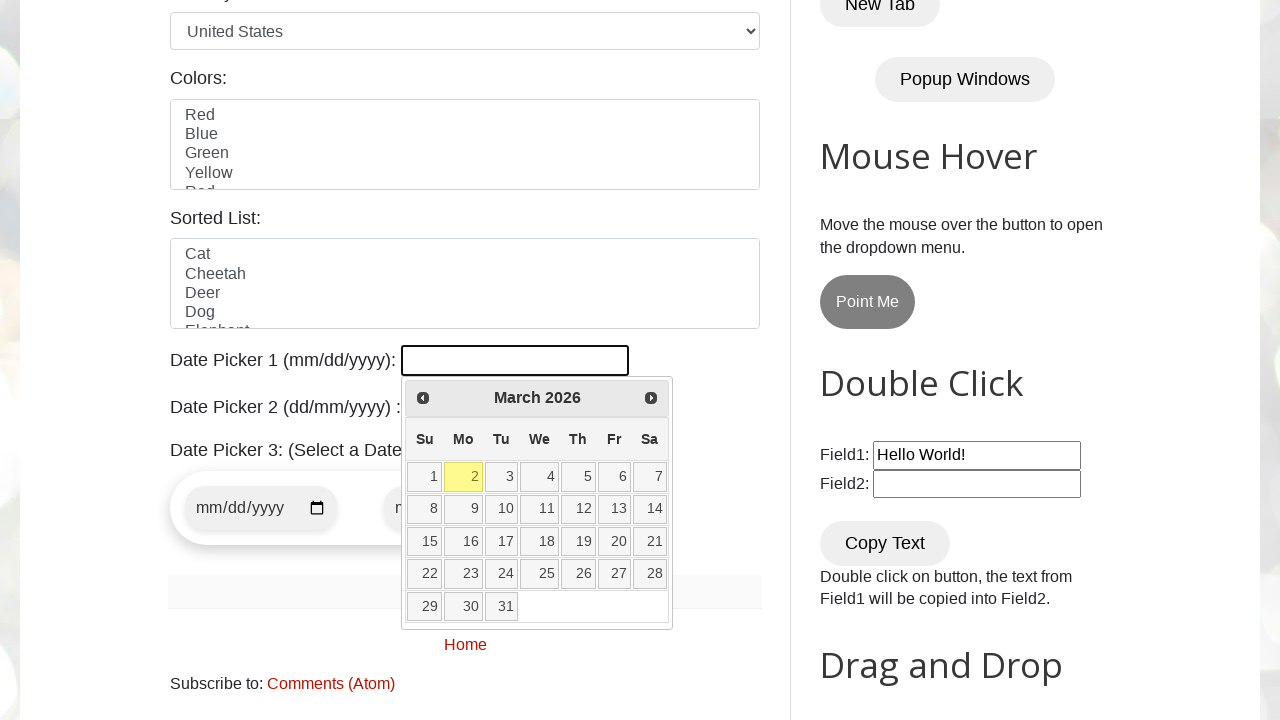

Retrieved current month from date picker
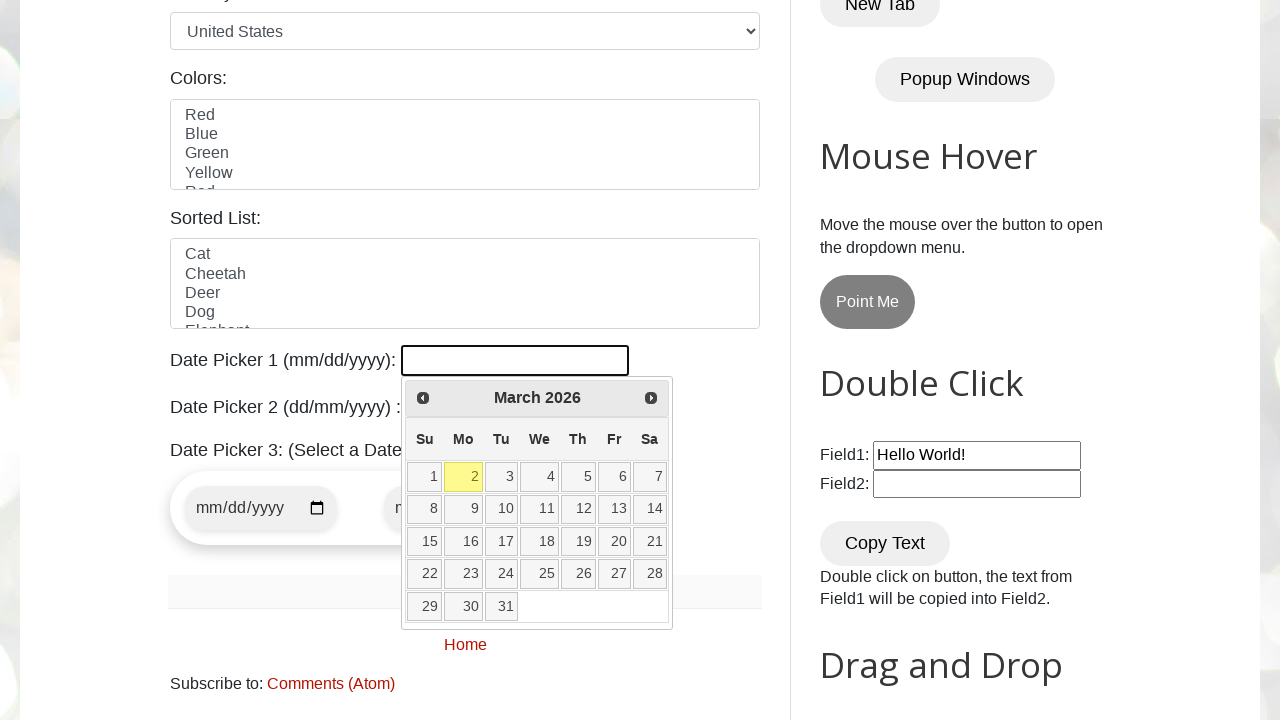

Clicked next button to advance to next month at (651, 398) on [title="Next"]
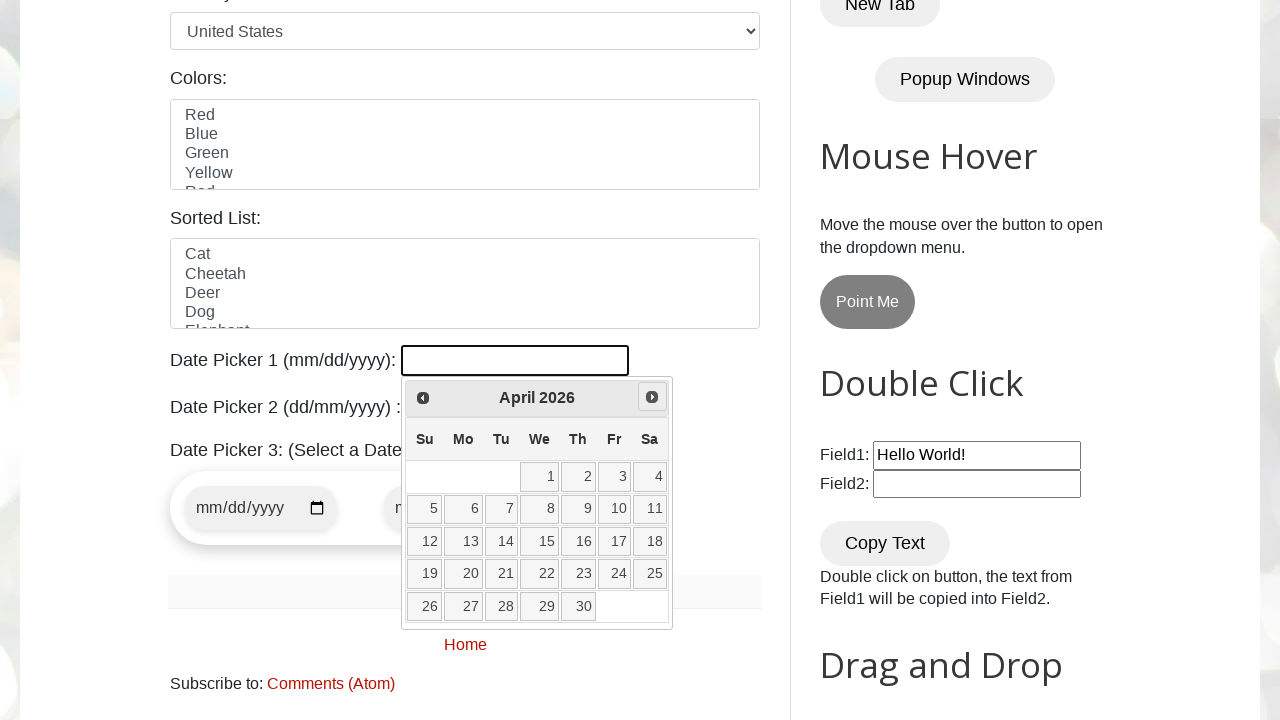

Retrieved current year from date picker
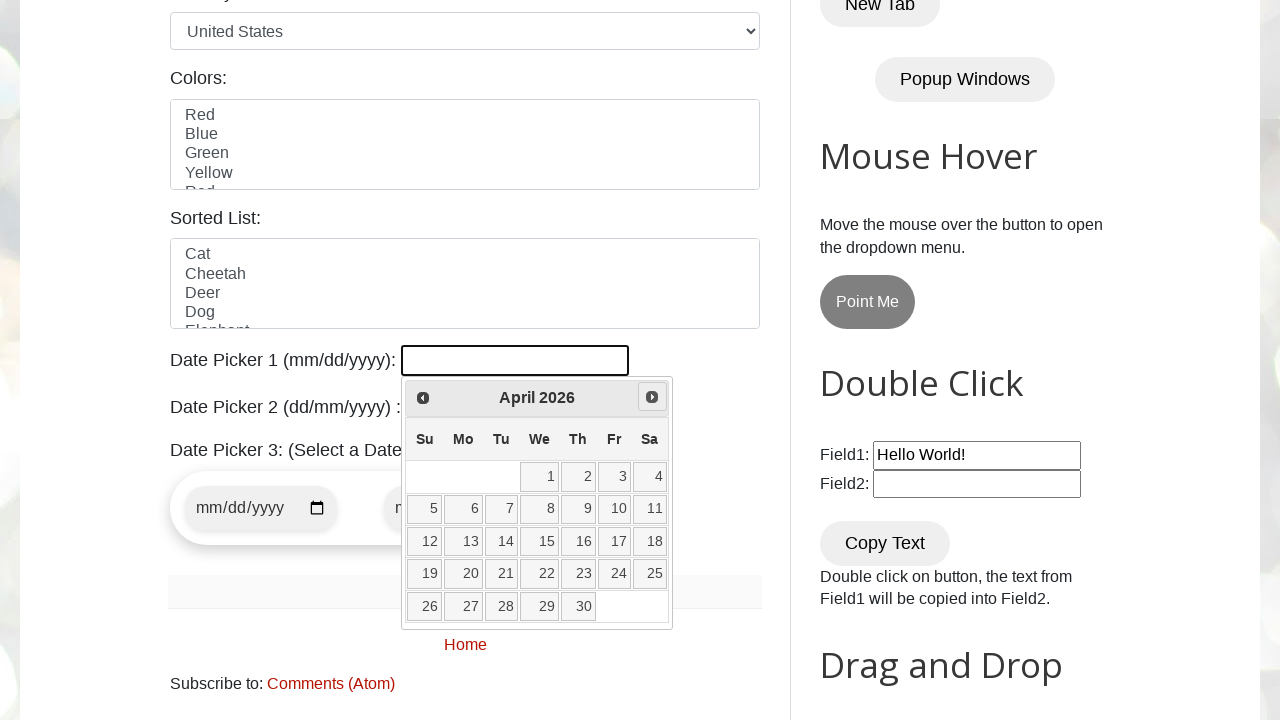

Retrieved current month from date picker
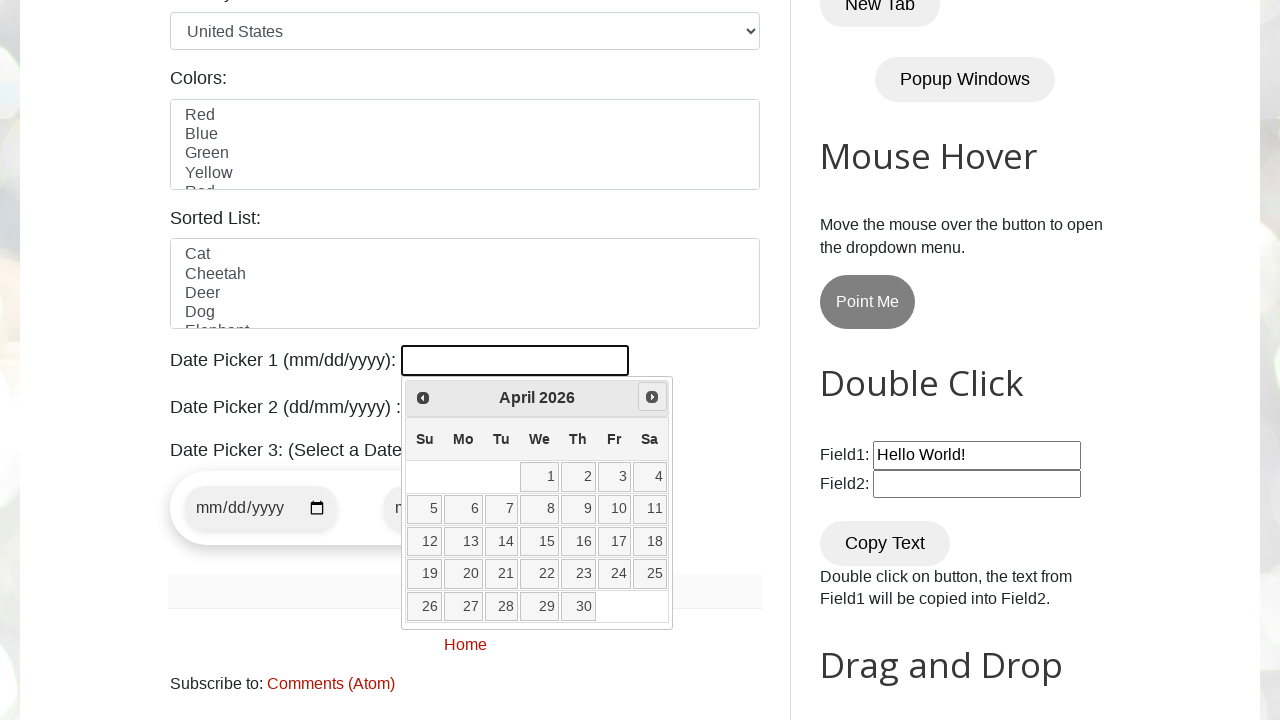

Reached target date: April 2026
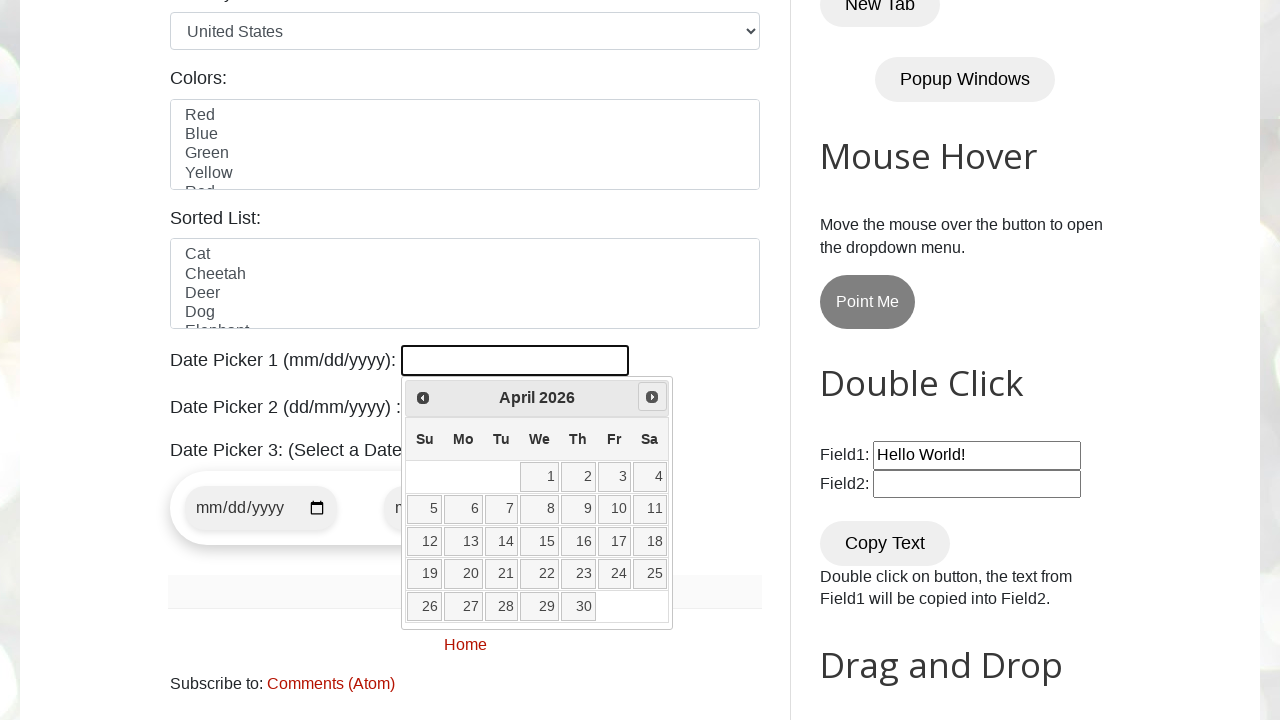

Selected date 15 from calendar at (540, 542) on //a[@class='ui-state-default'][text()='15']
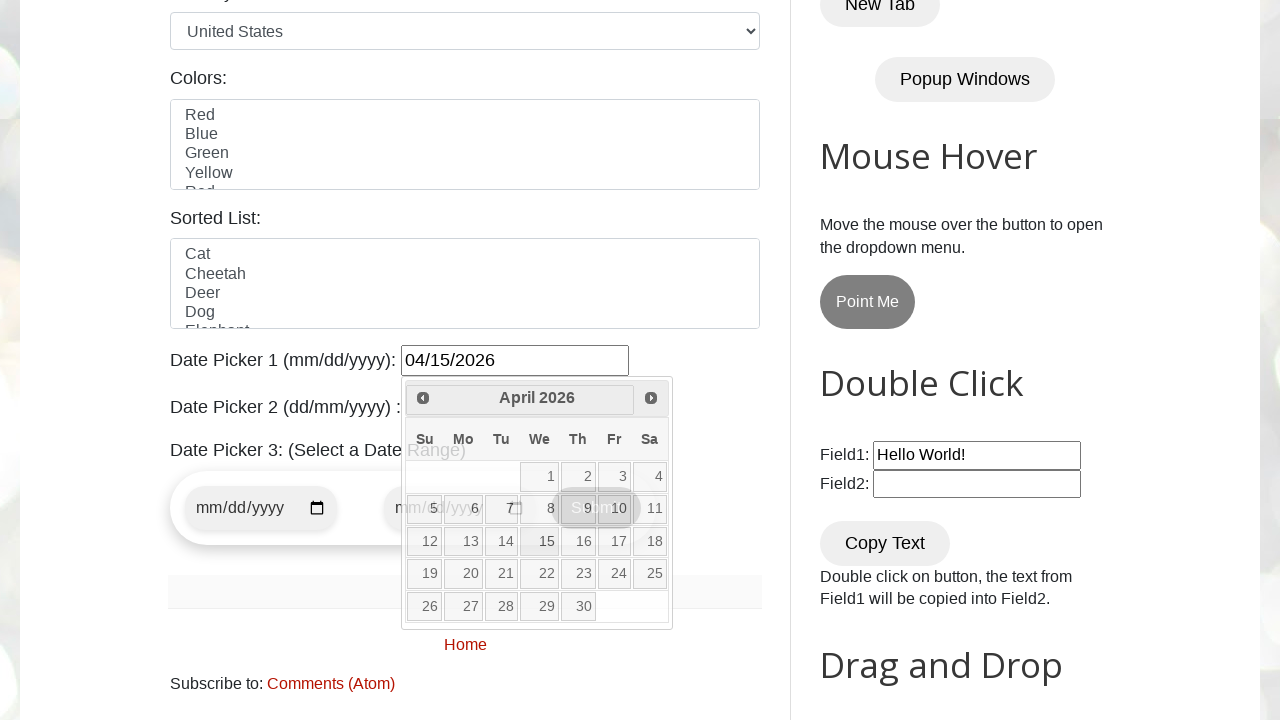

Waited for date selection to complete
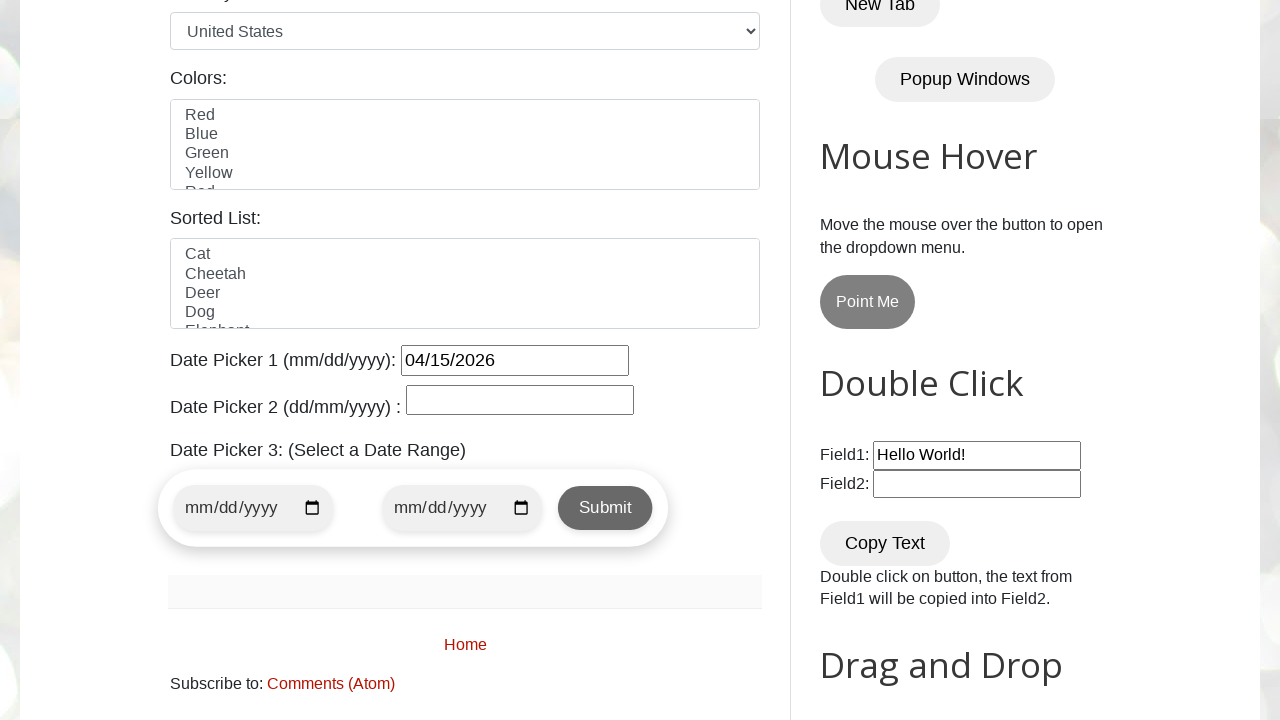

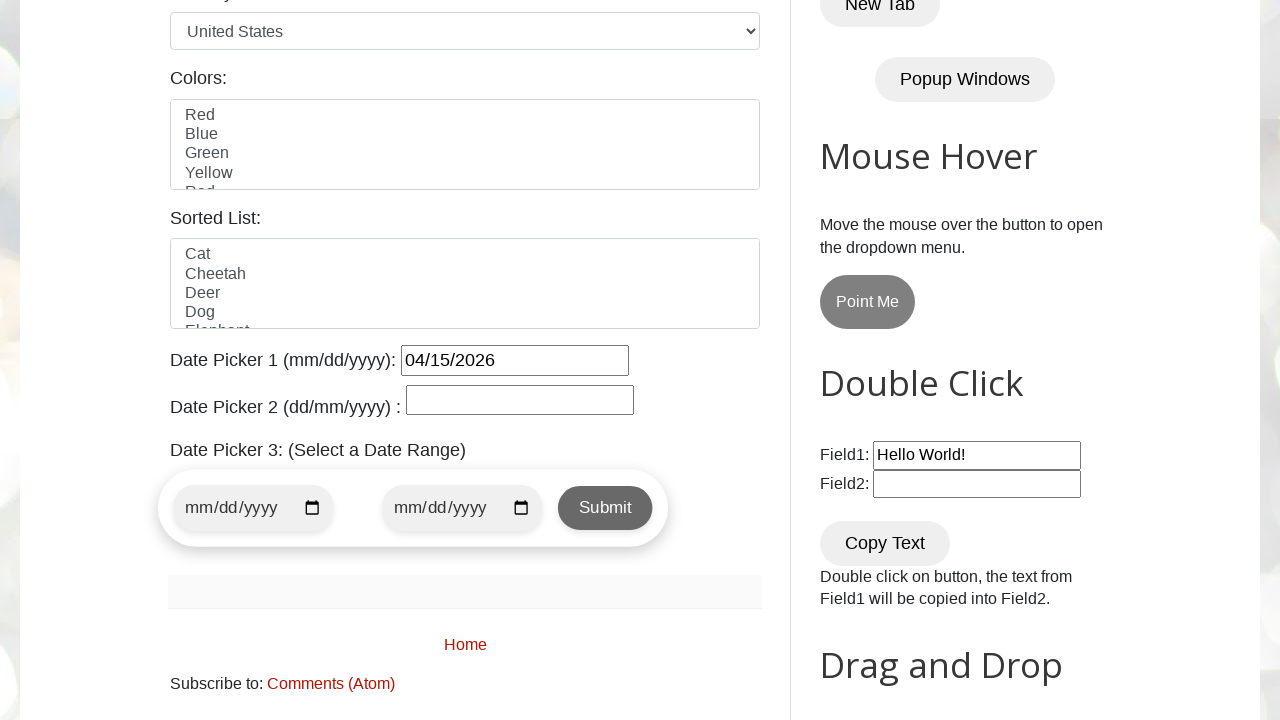